Tests password field with lowercase characters and emojis at length greater than 10

Starting URL: https://buggy.justtestit.org/register

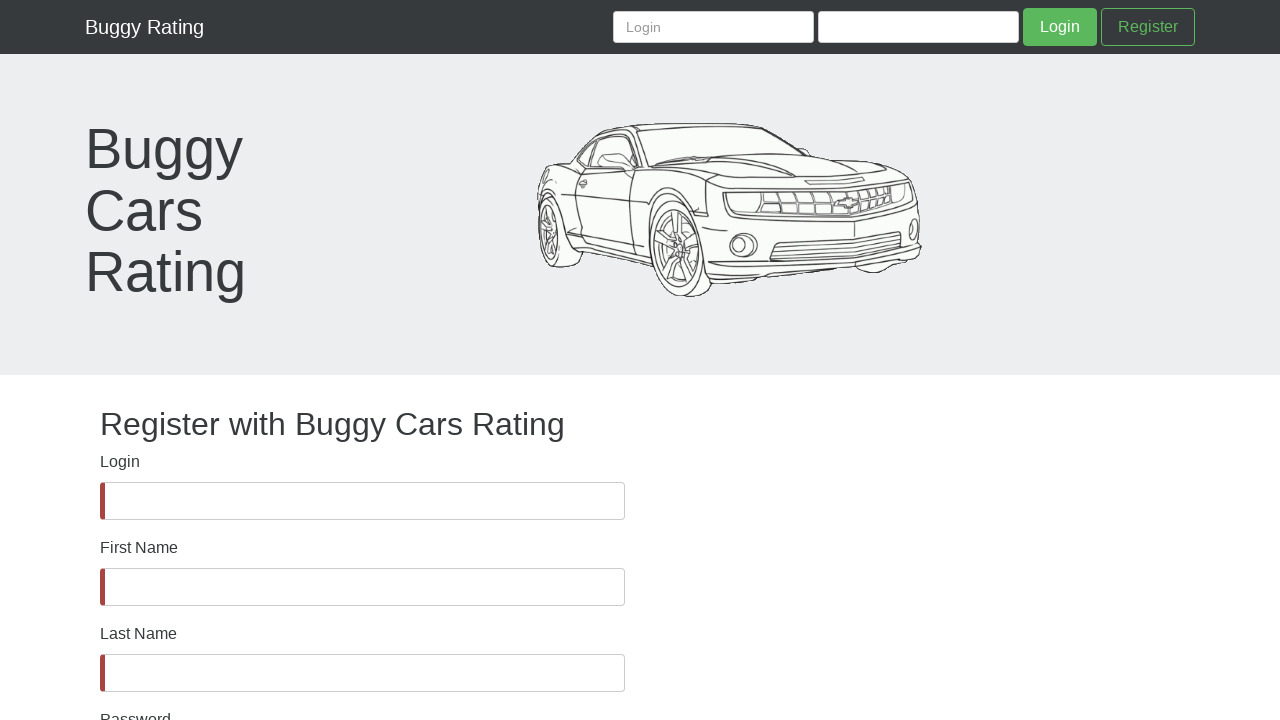

Password field became visible
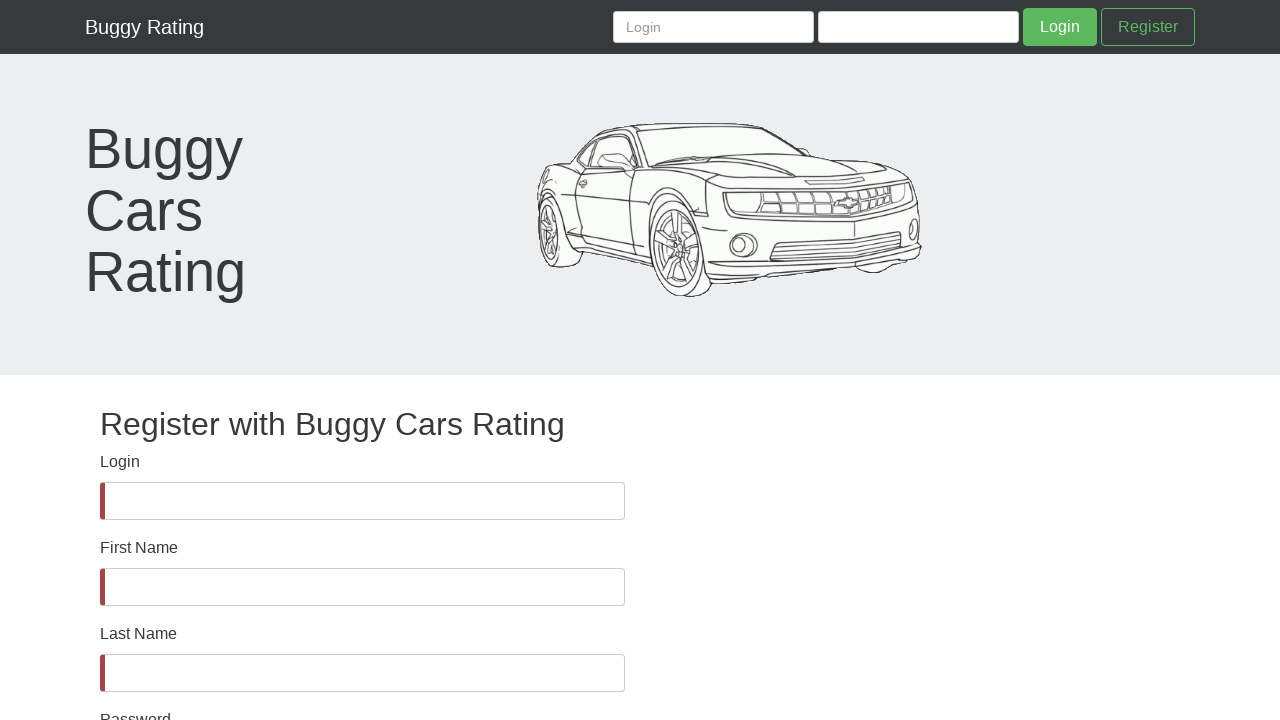

Filled password field with lowercase characters and emojis (length > 10) on #password
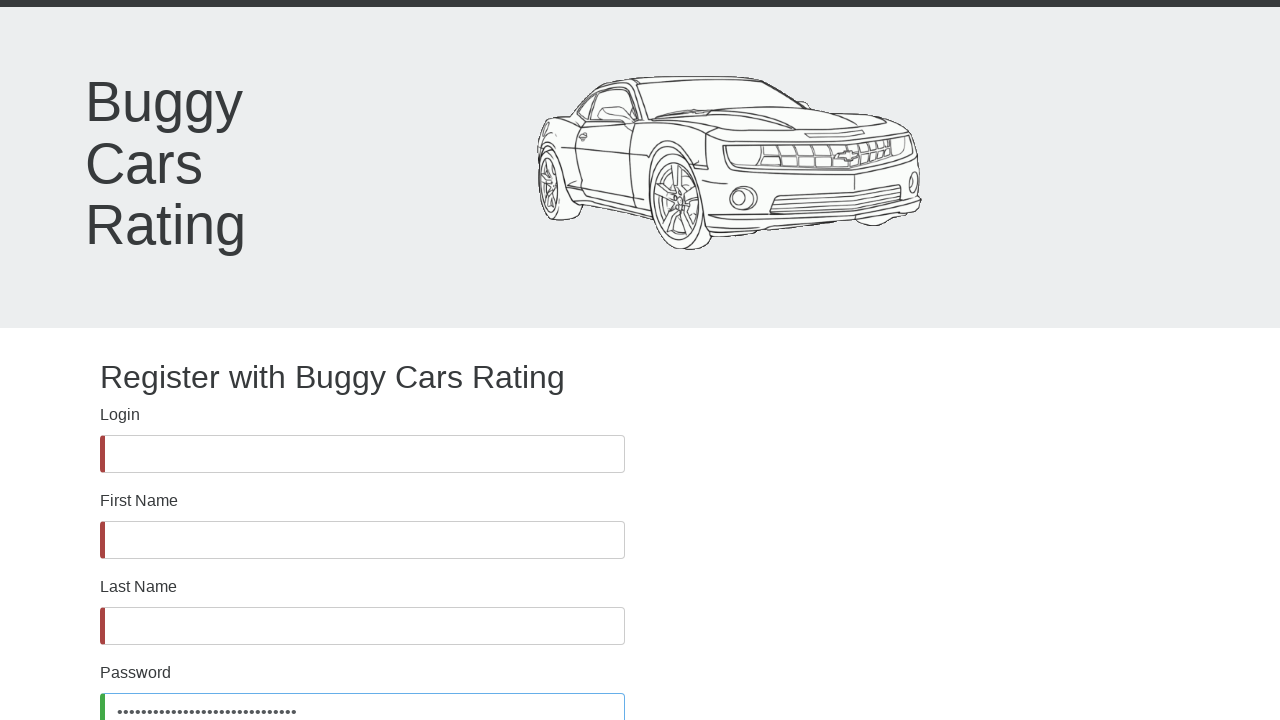

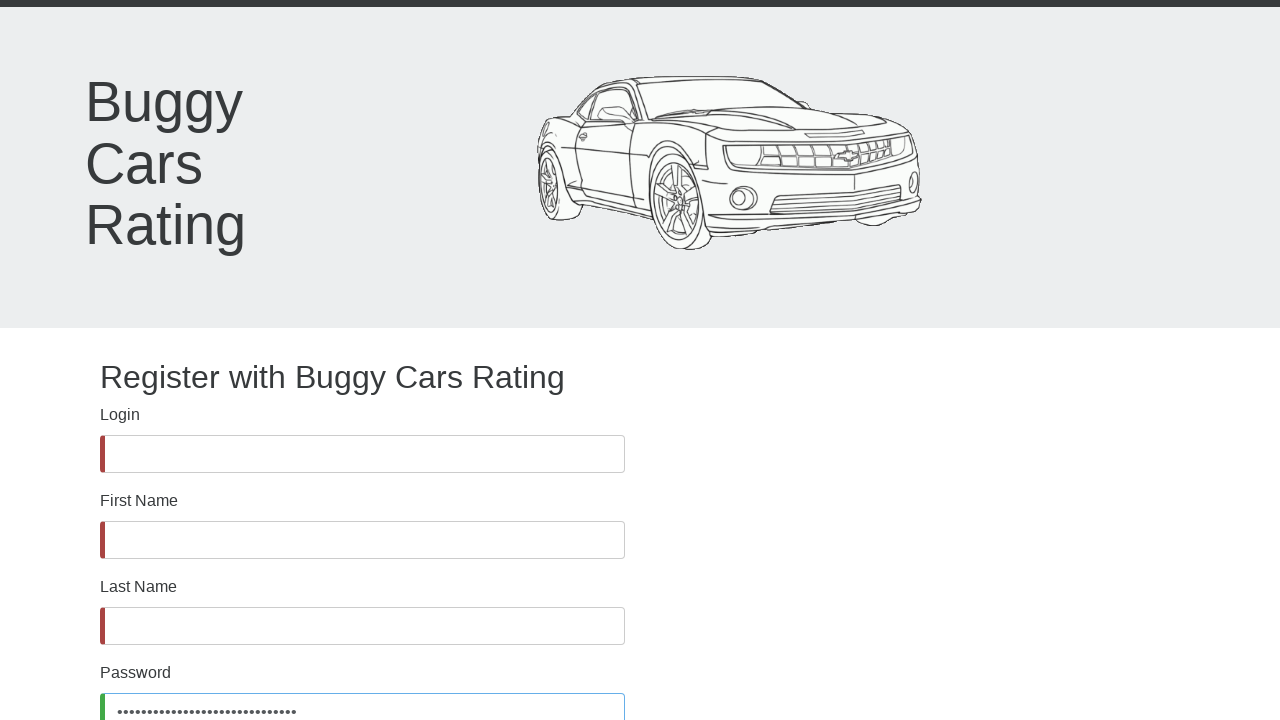